Sets up mock patient data in localStorage, navigates to view page, and deletes a patient

Starting URL: https://odontologic-system.vercel.app/

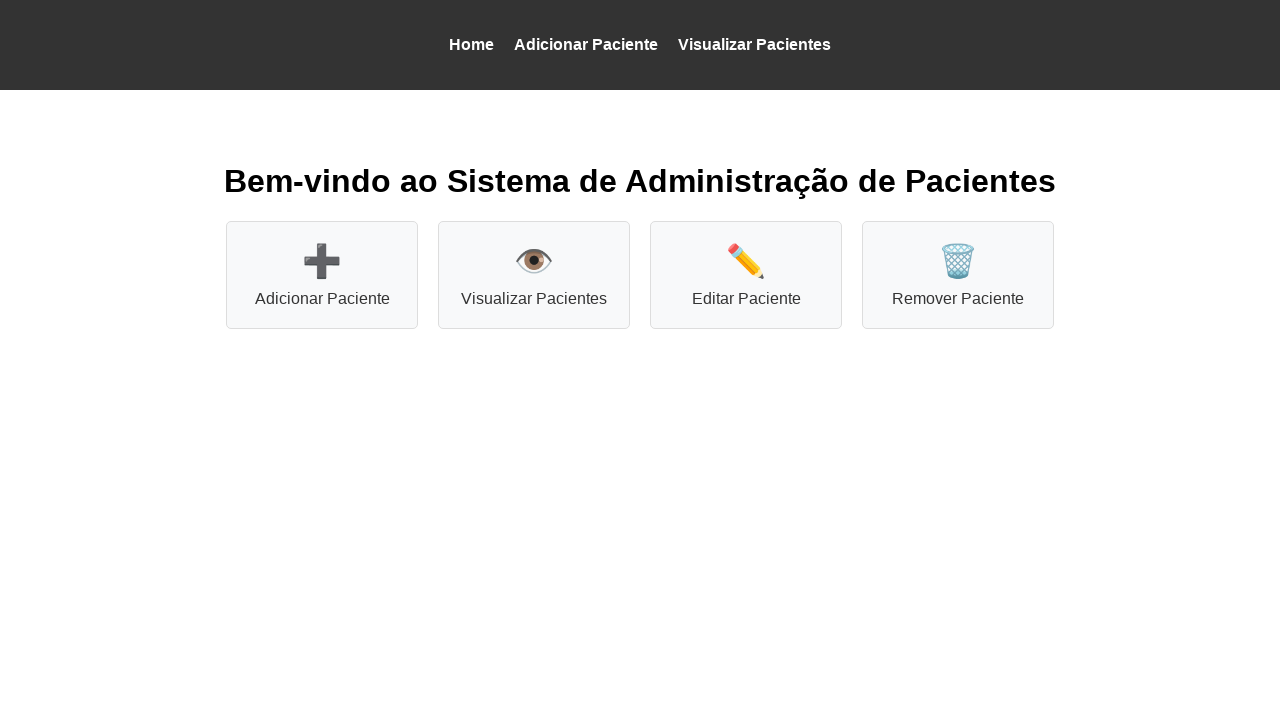

Set up mock patient data in localStorage with name 'Carlos Roberto Pereira' and age '45'
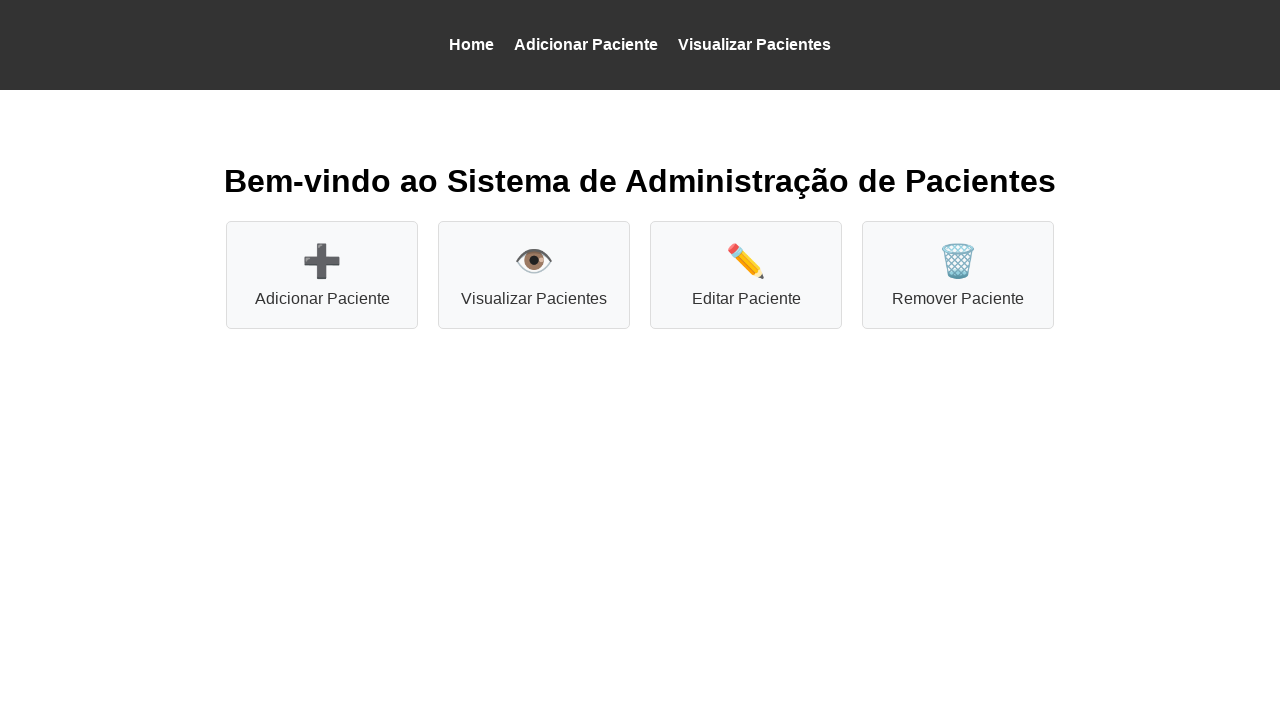

Navigated to patient view page
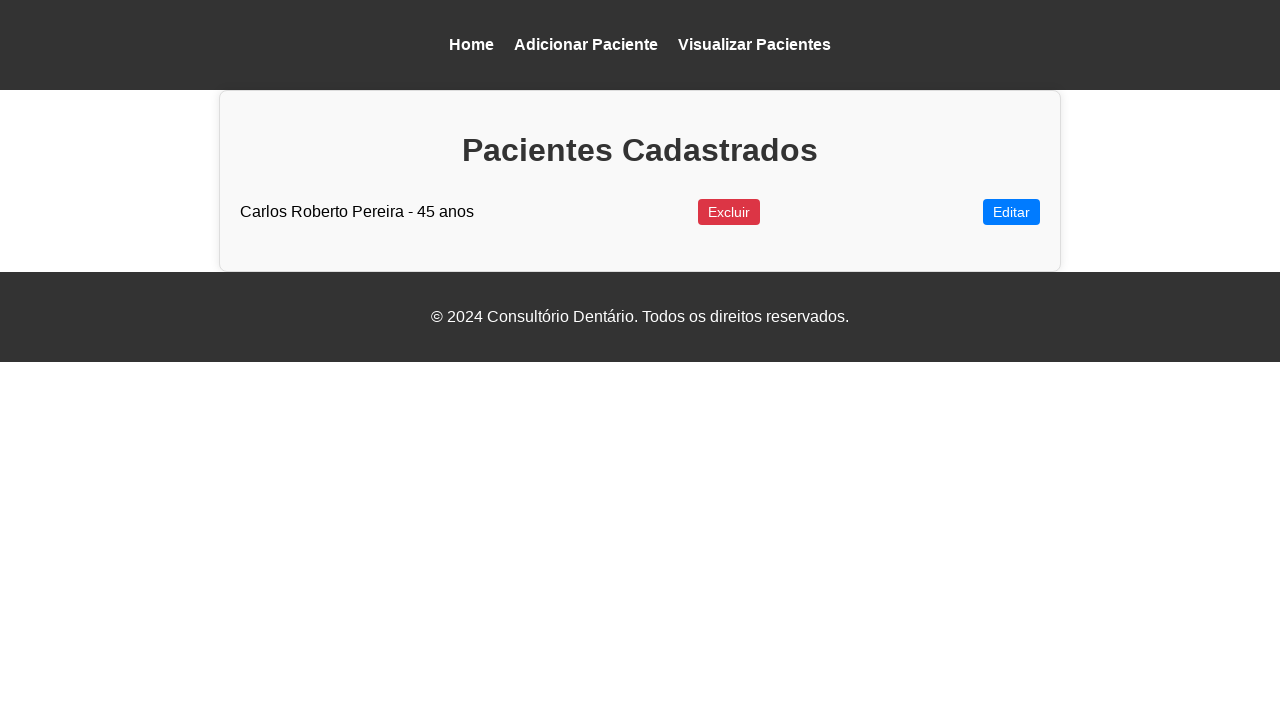

Verified patient 'Carlos Roberto Pereira' is displayed in the list
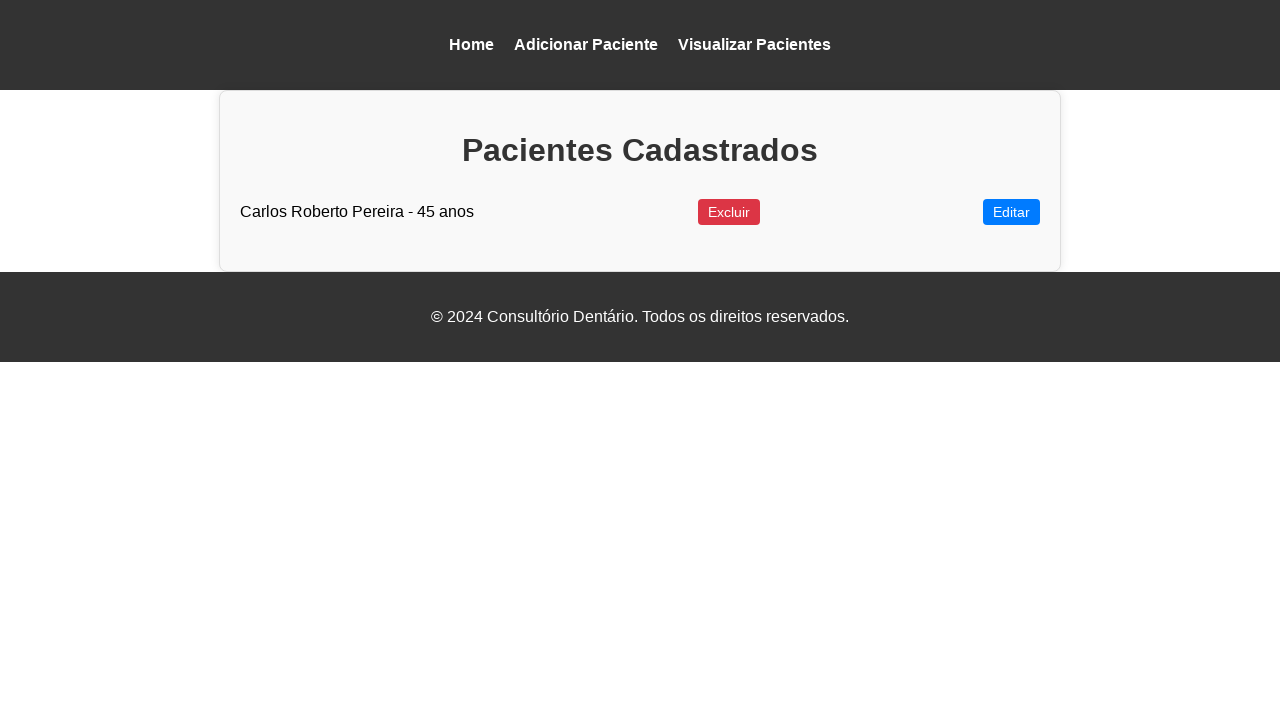

Clicked delete button to remove patient at (728, 212) on xpath=//button[text()='Excluir']
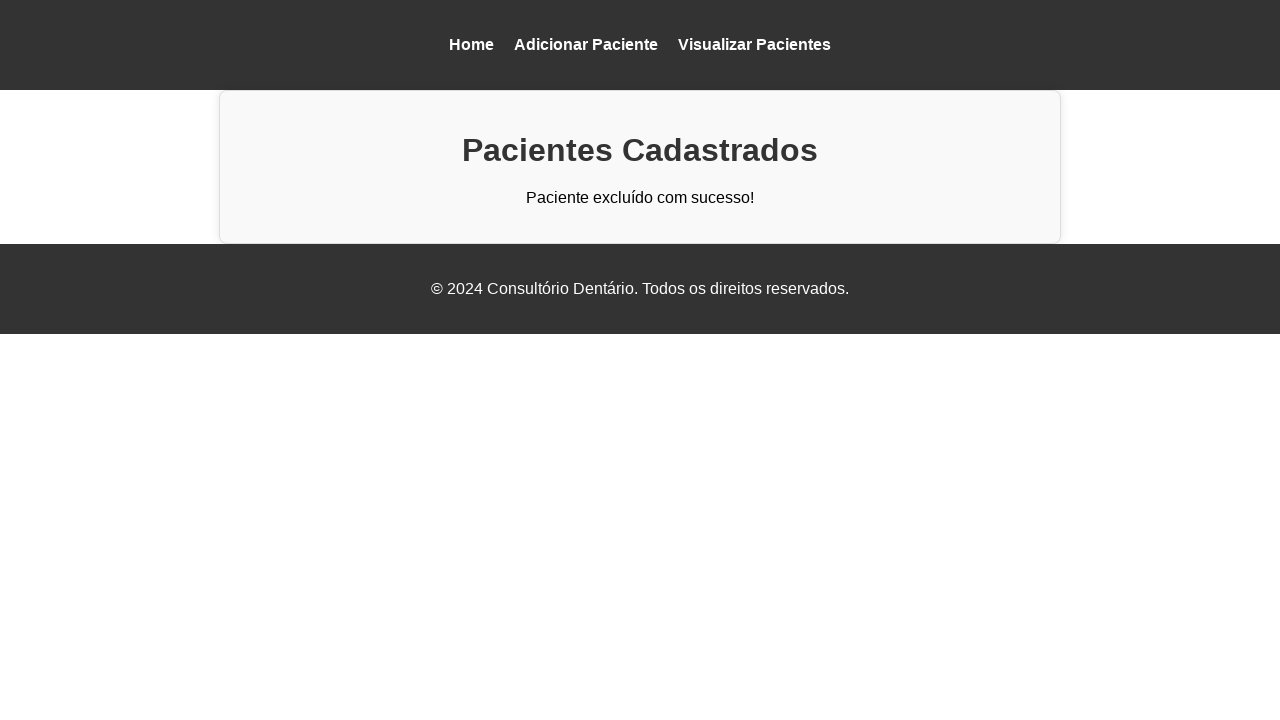

Verified deletion success message displayed
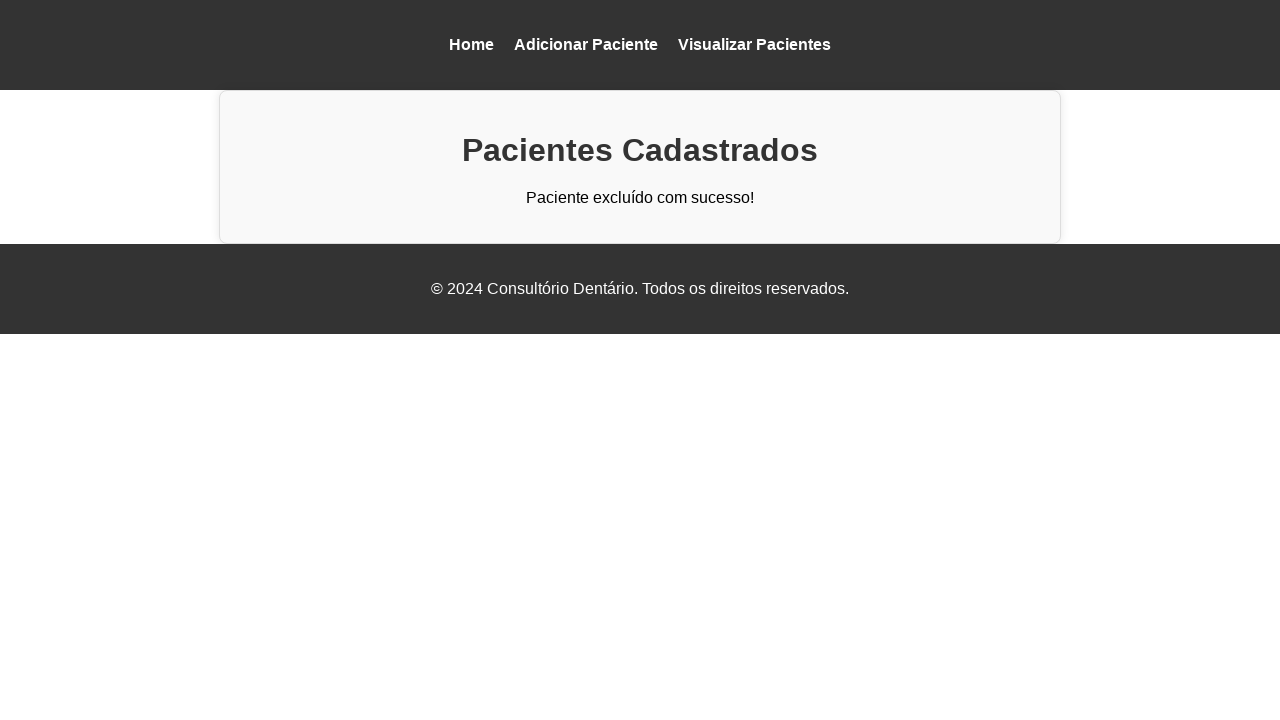

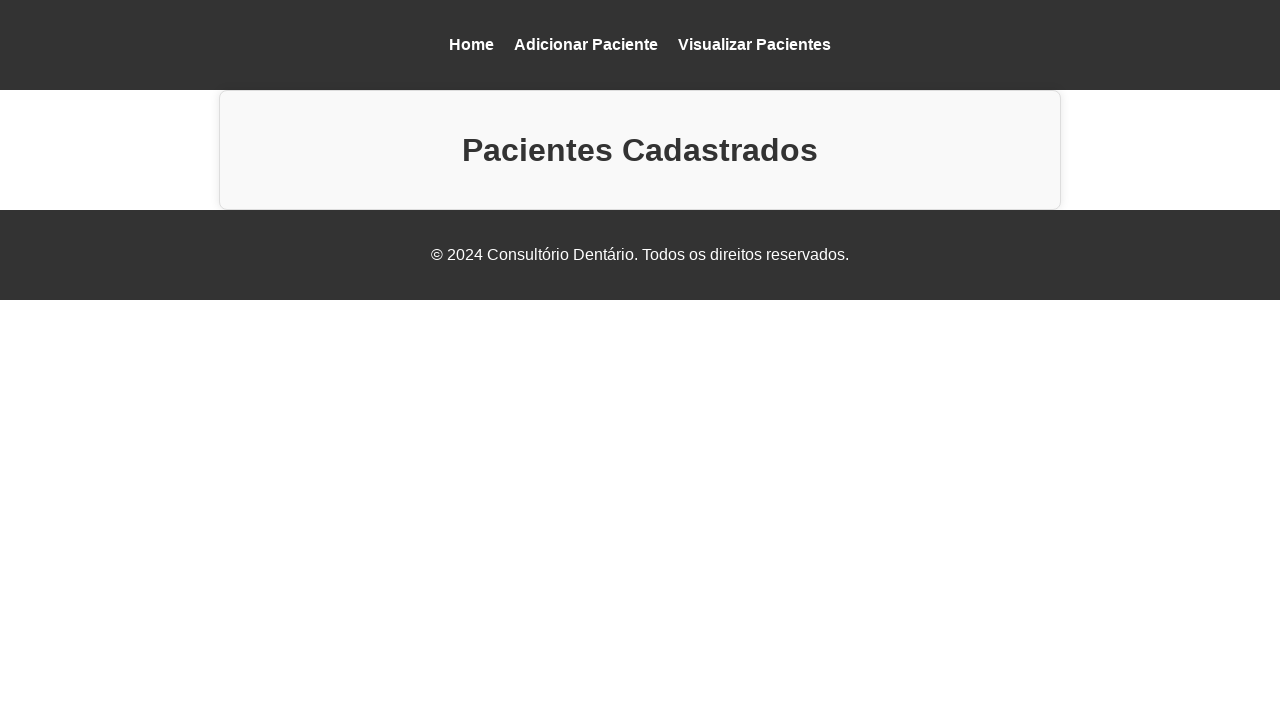